Tests scroll functionality by scrolling to a footer element at the bottom of a long page

Starting URL: https://bonigarcia.dev/selenium-webdriver-java/long-page.html

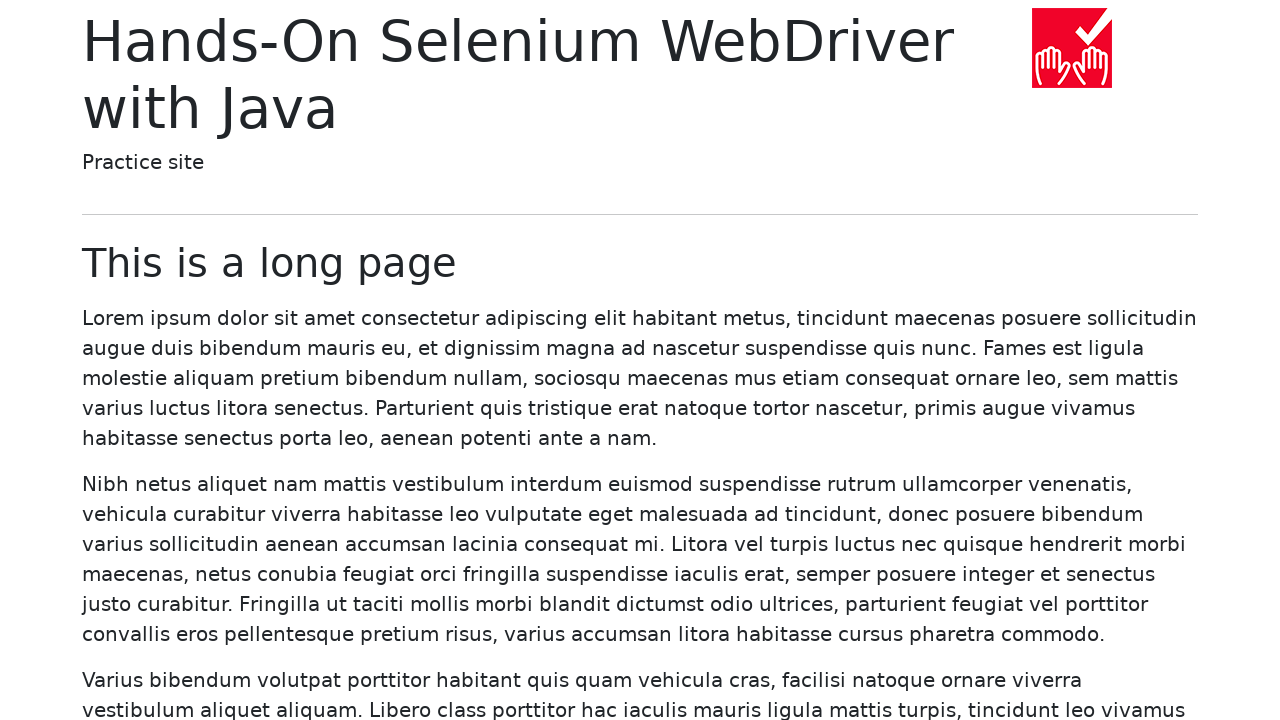

Located footer element with class 'text-muted'
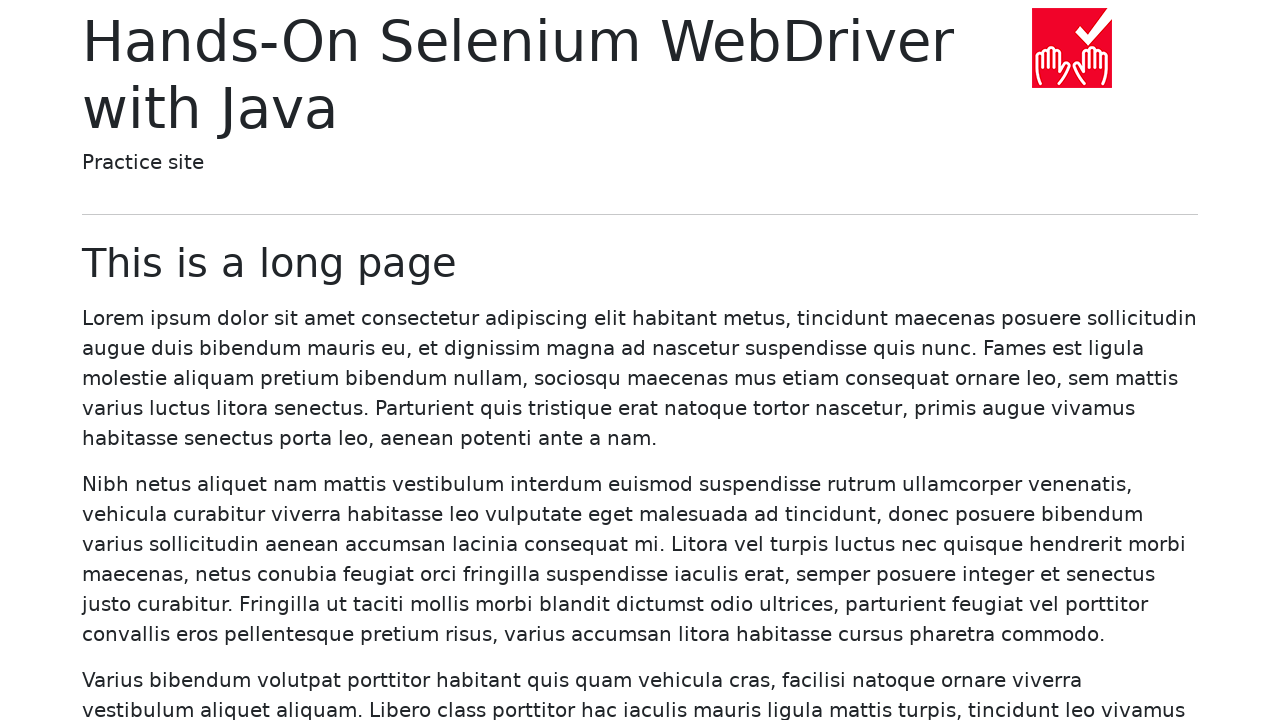

Scrolled to footer element at bottom of long page
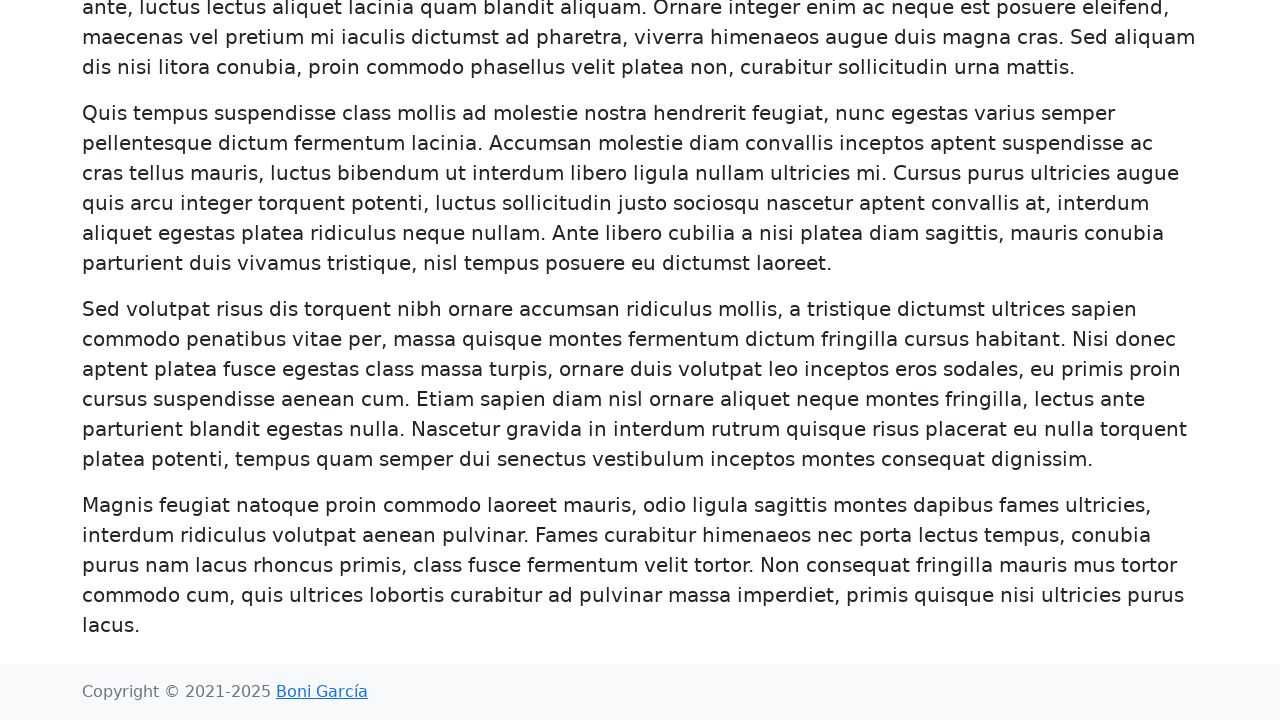

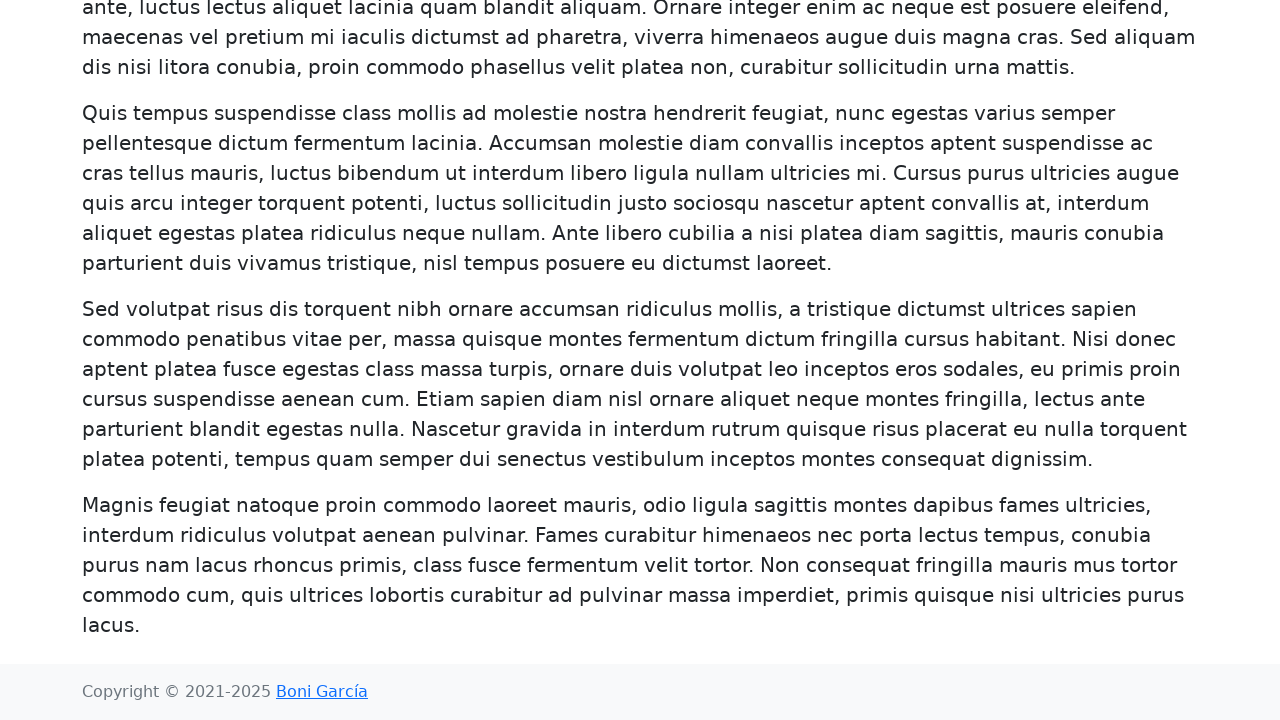